Tests dropdown menu functionality by verifying available options and selecting different values

Starting URL: http://the-internet.herokuapp.com/dropdown

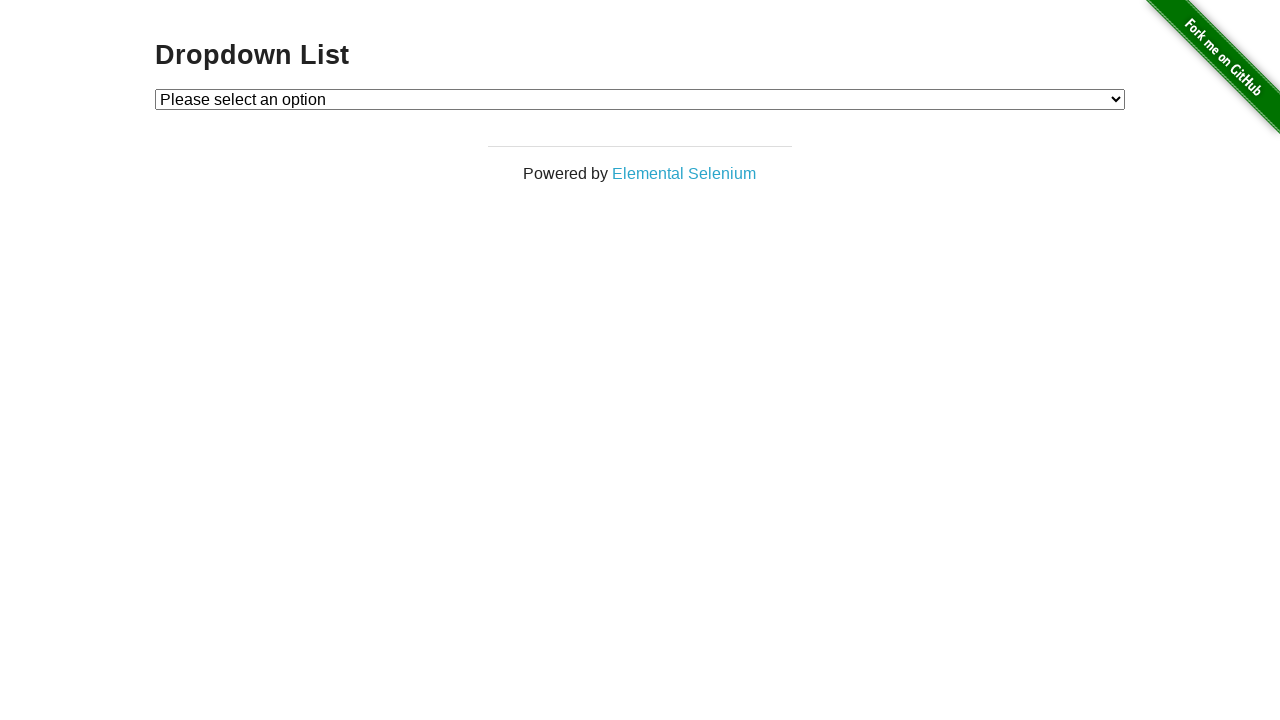

Located dropdown element
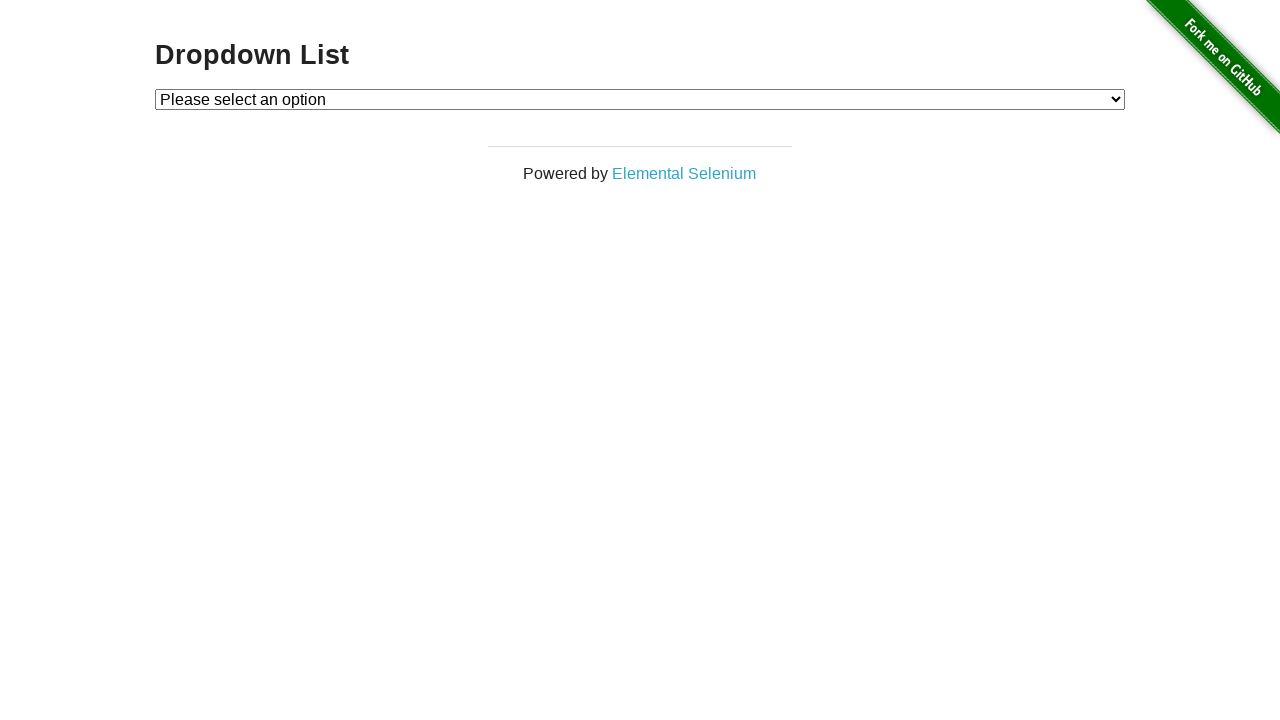

Located all option elements in dropdown
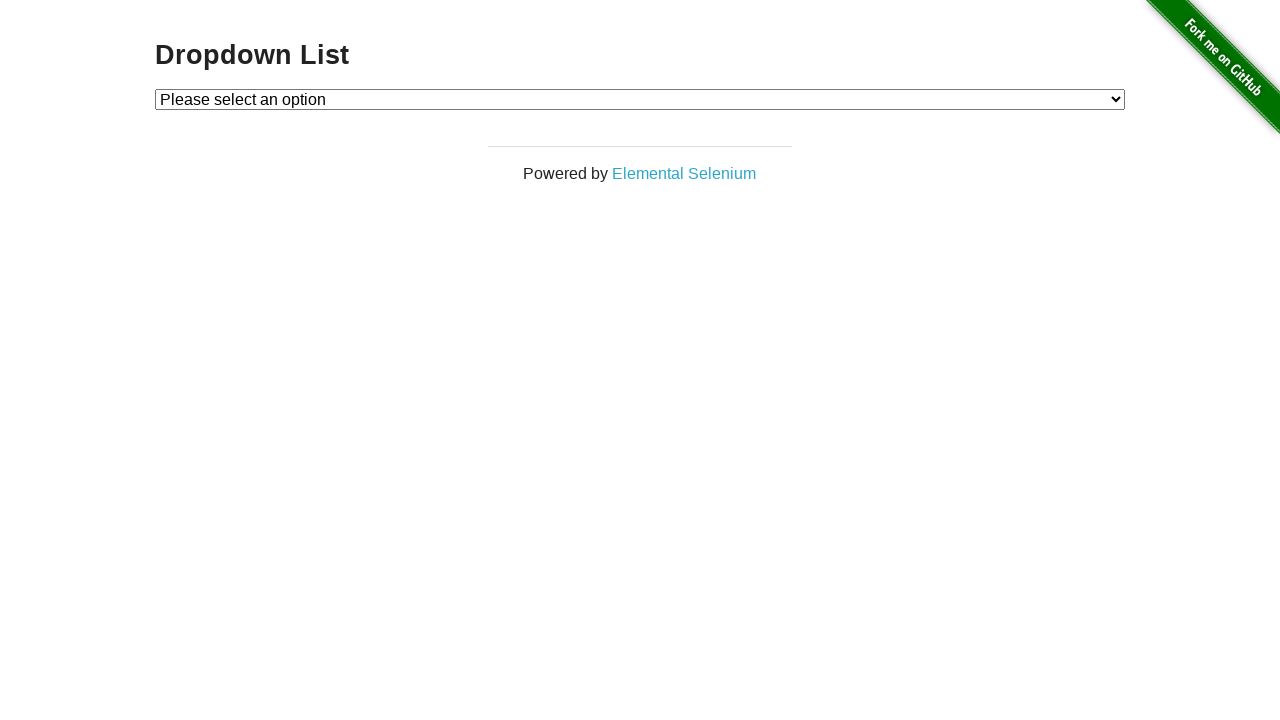

Verified first option displays 'Please select an option'
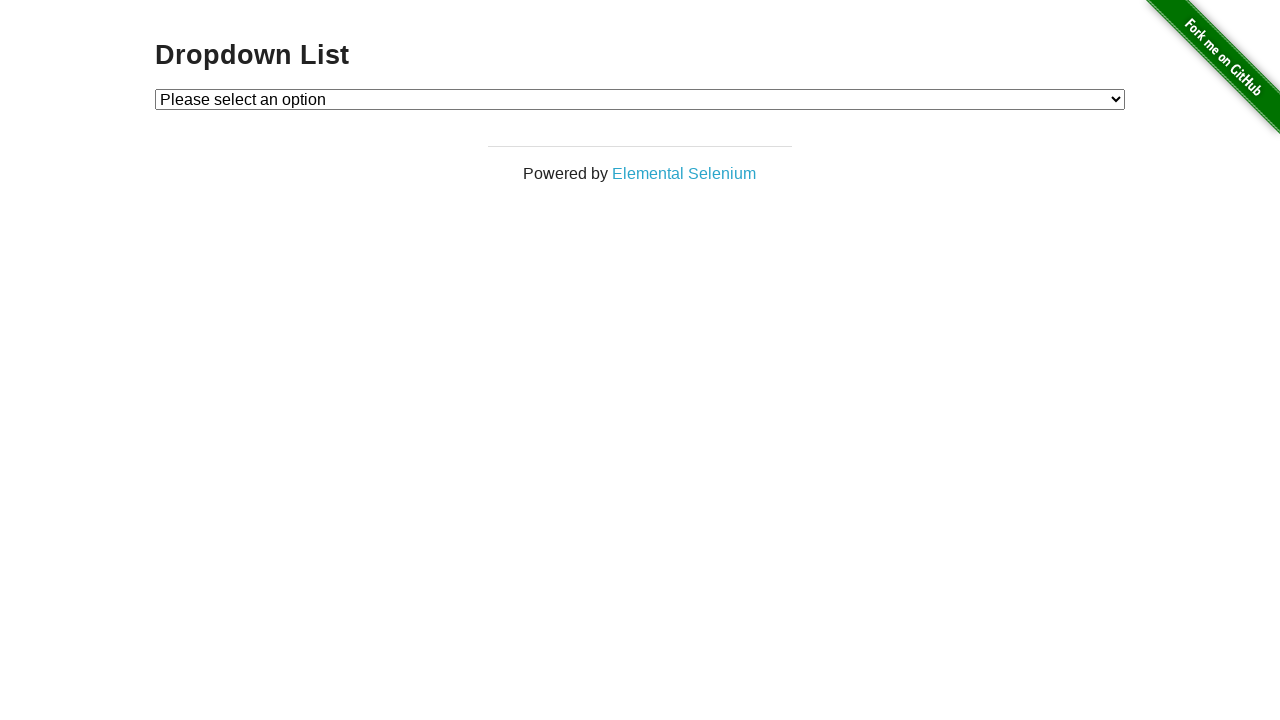

Verified second option displays 'Option 1'
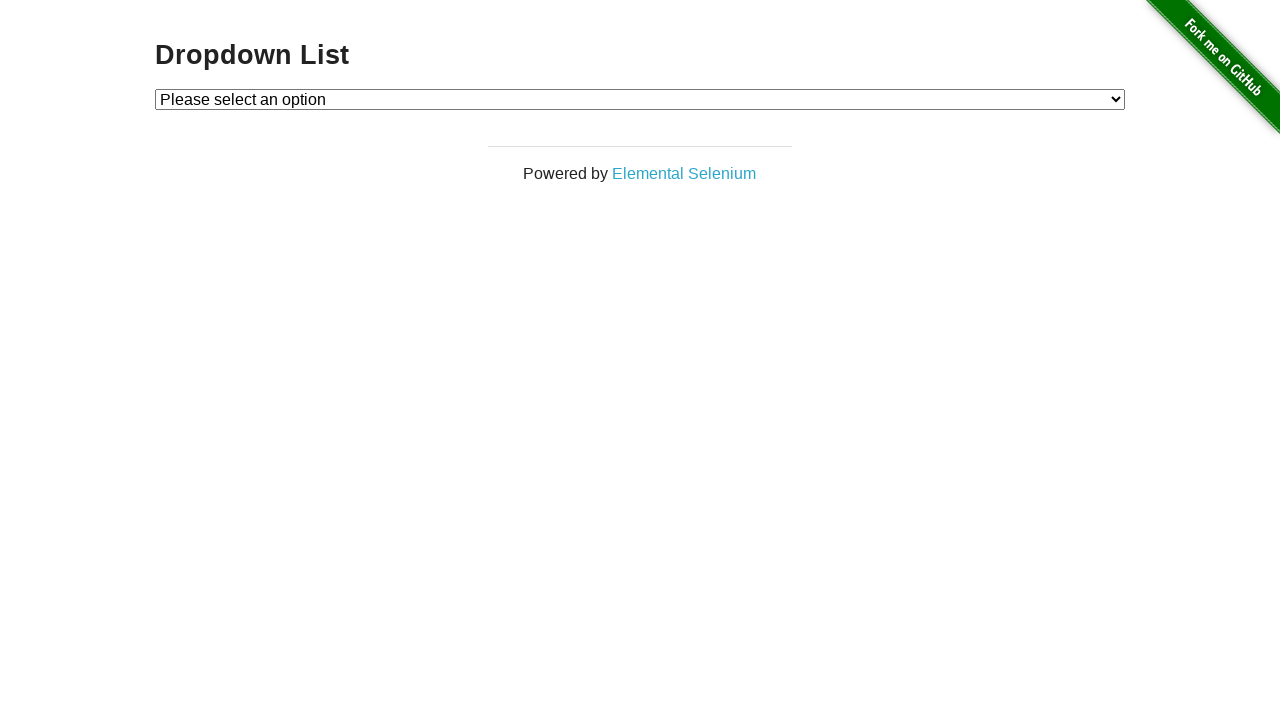

Verified third option displays 'Option 2'
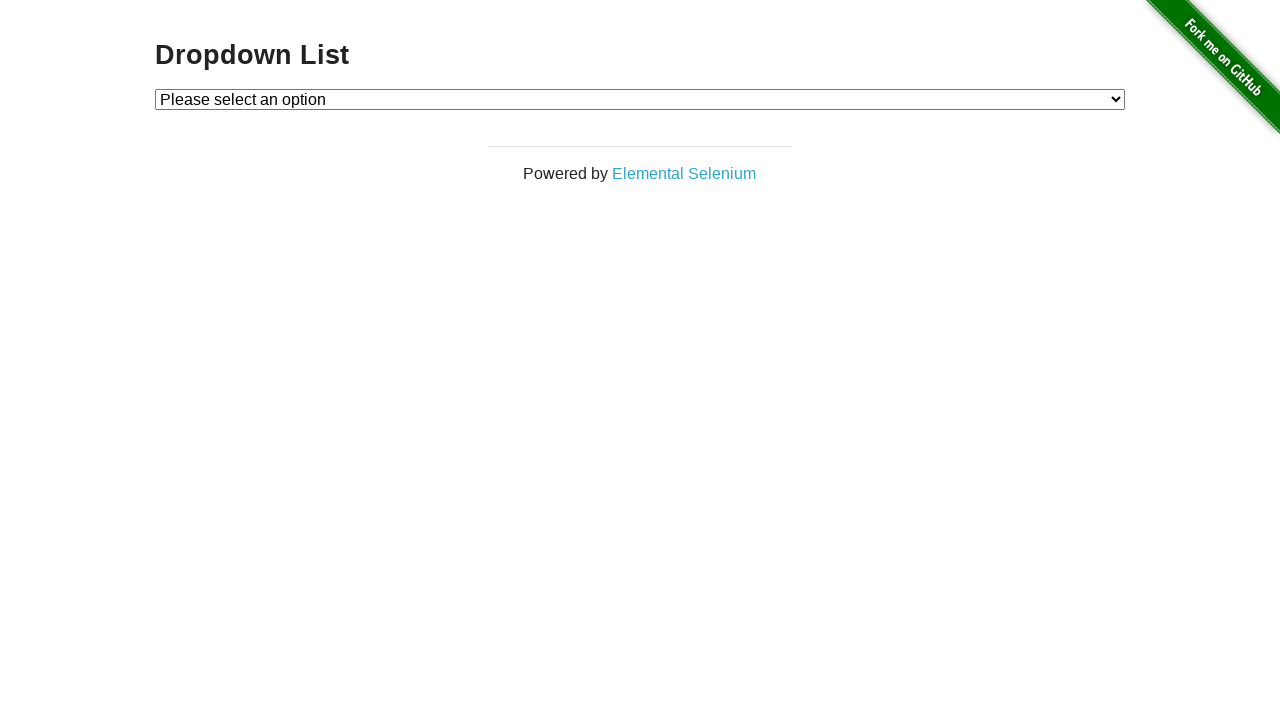

Selected 'Option 1' from dropdown menu on #dropdown
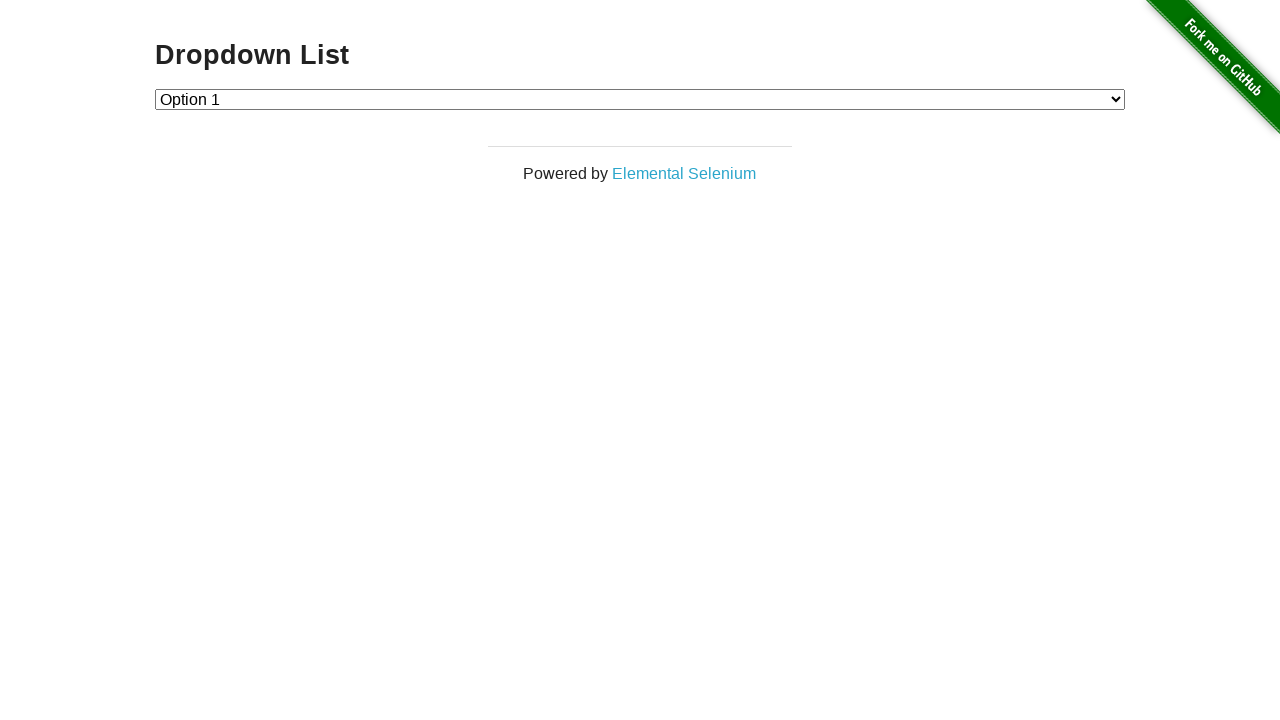

Selected 'Option 2' from dropdown menu on #dropdown
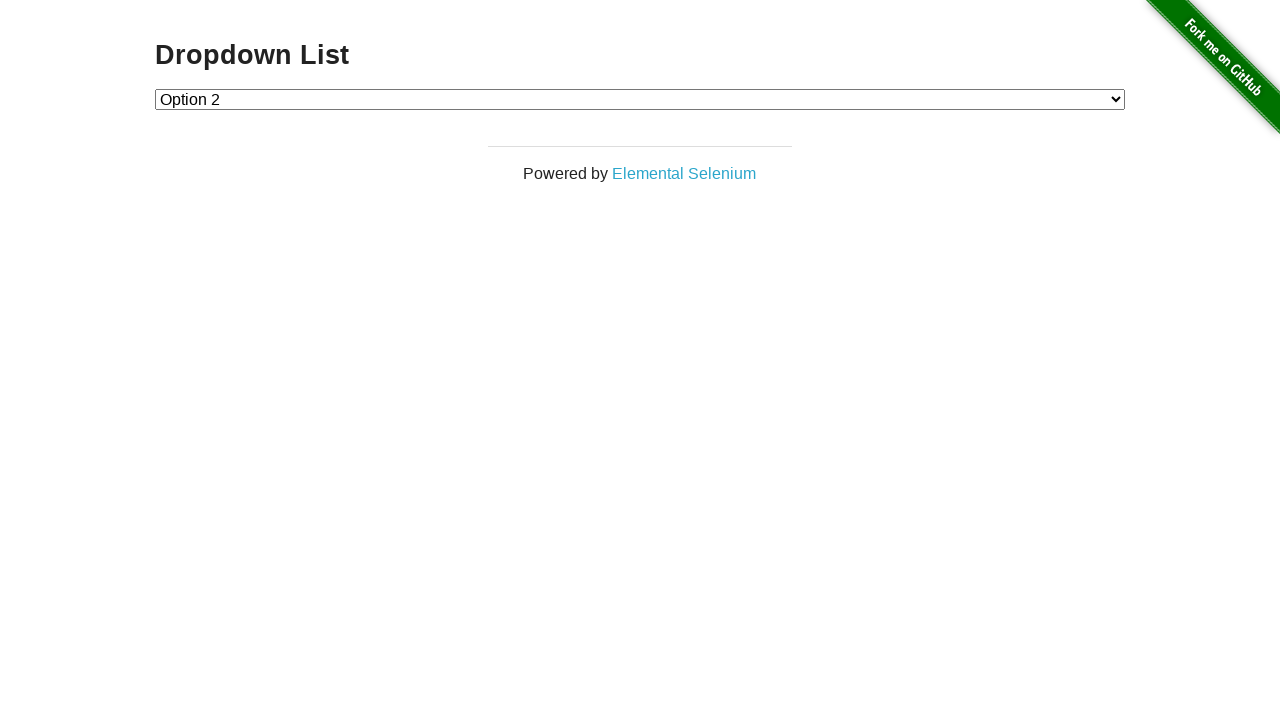

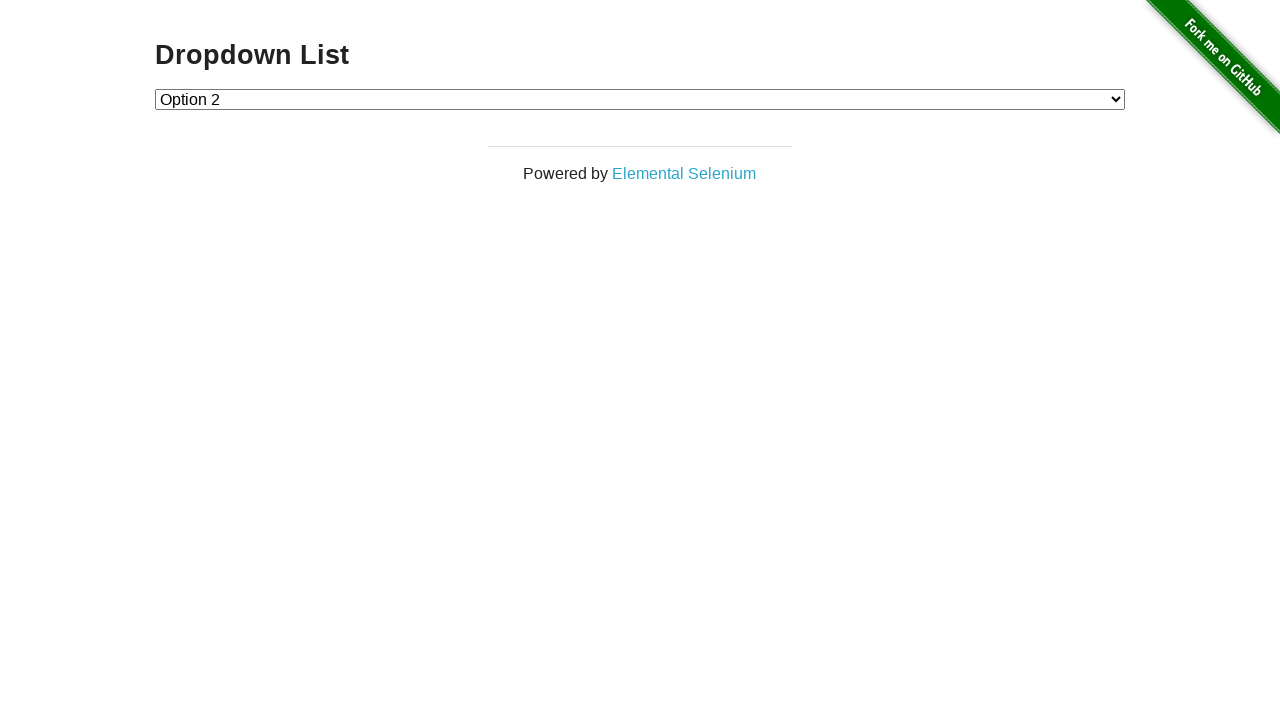